Navigates to an automation practice page and retrieves the placeholder attribute from a name input field

Starting URL: https://rahulshettyacademy.com/AutomationPractice/

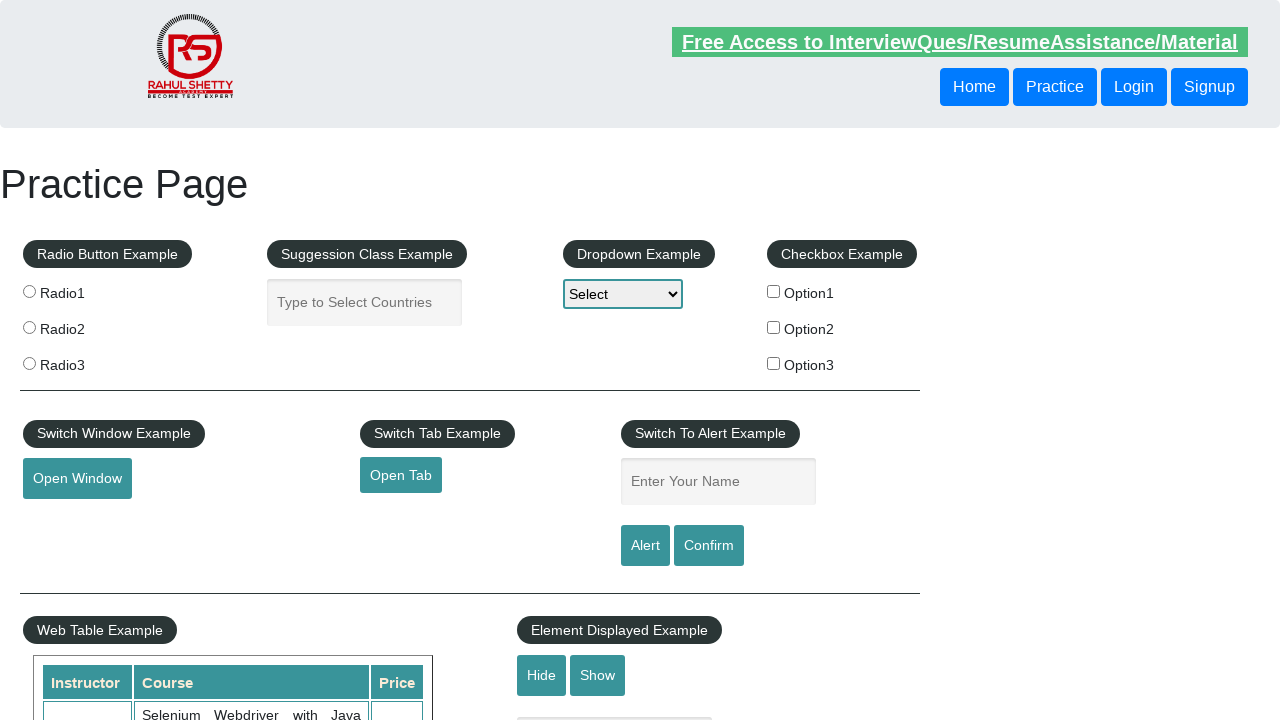

Located the name input field with id 'name'
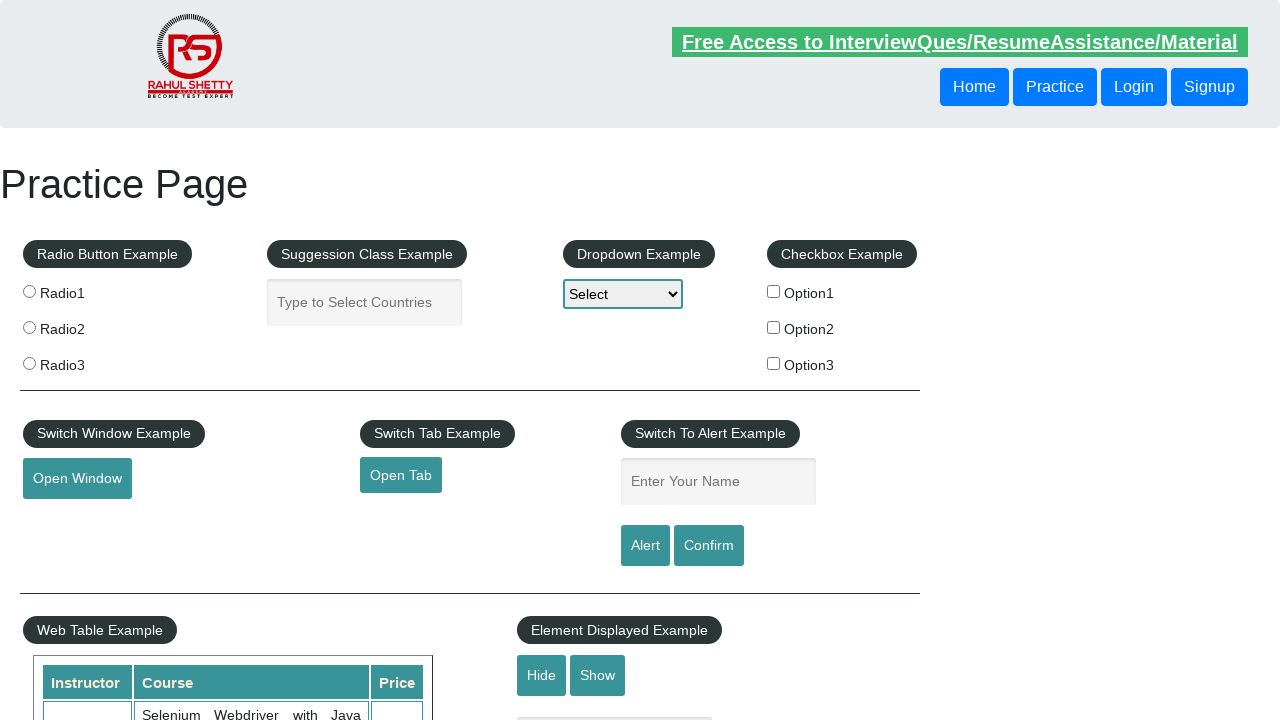

Waited for name input field to become visible
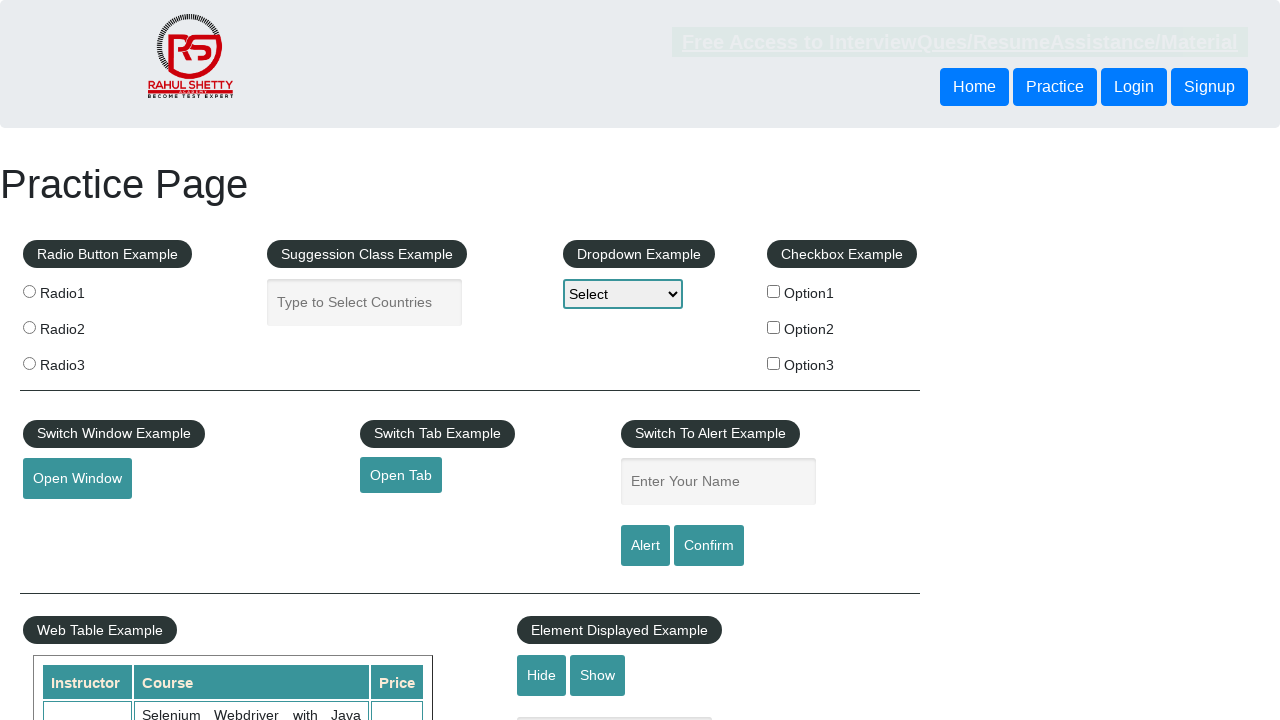

Retrieved placeholder attribute from name input field
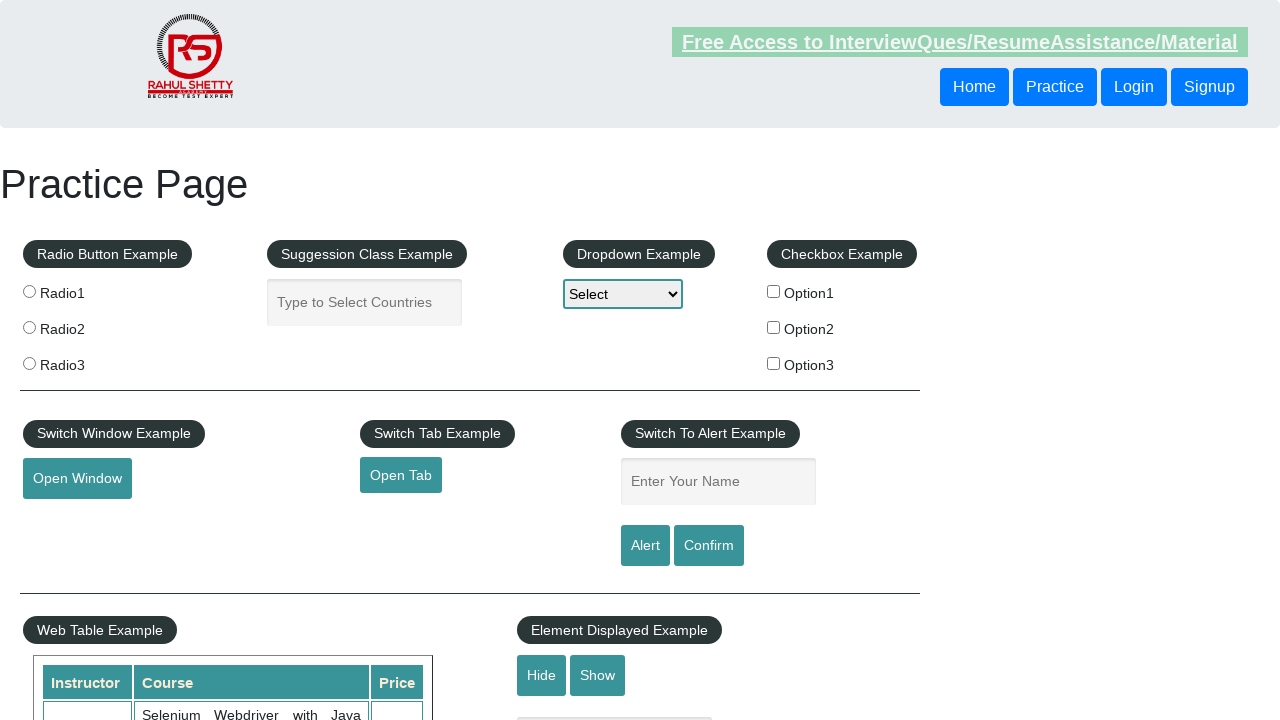

Printed placeholder value: Enter Your Name
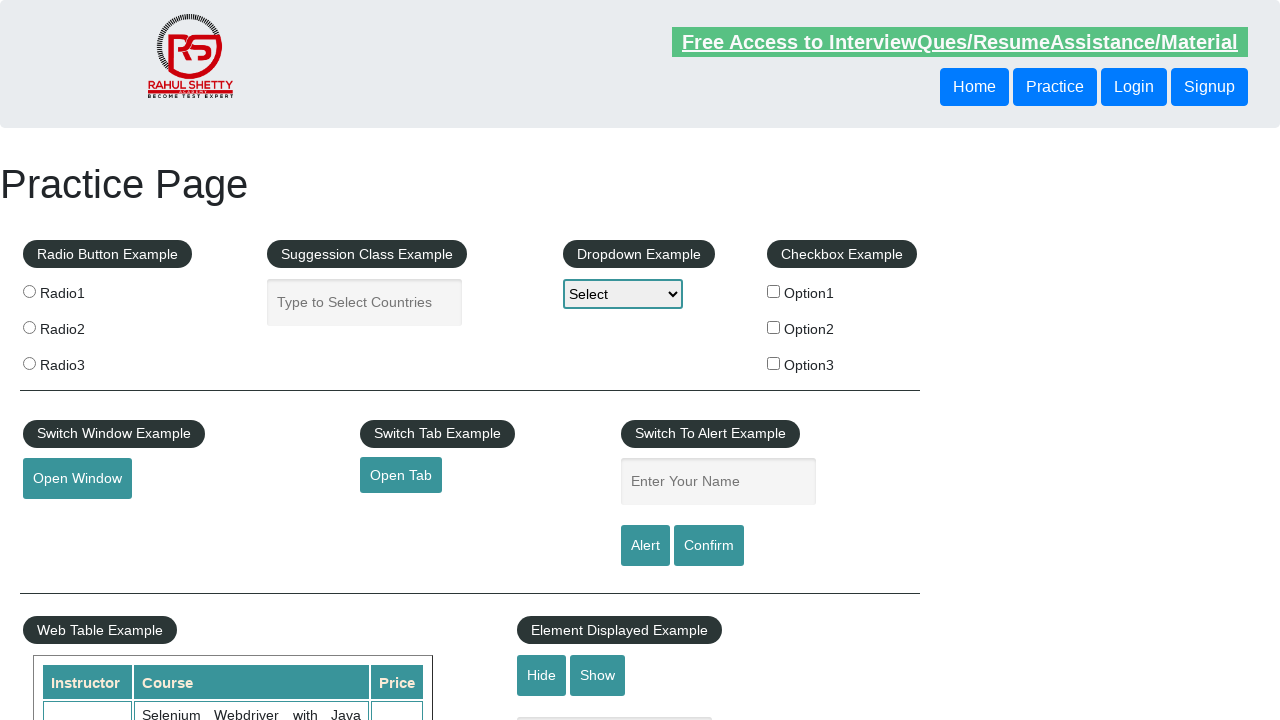

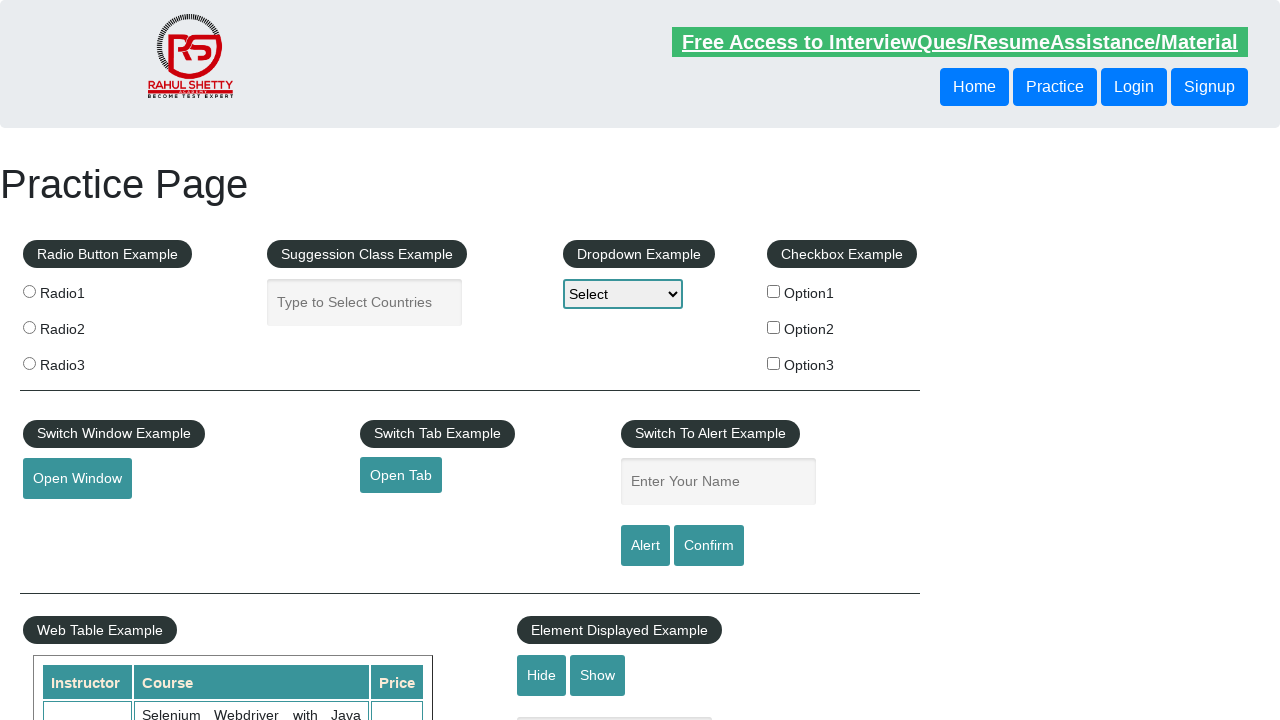